Tests iframe handling by navigating to W3Schools JavaScript tryit page, switching to the result iframe, and clicking a button within that iframe.

Starting URL: https://www.w3schools.com/js/tryit.asp?filename=tryjs_myfirst

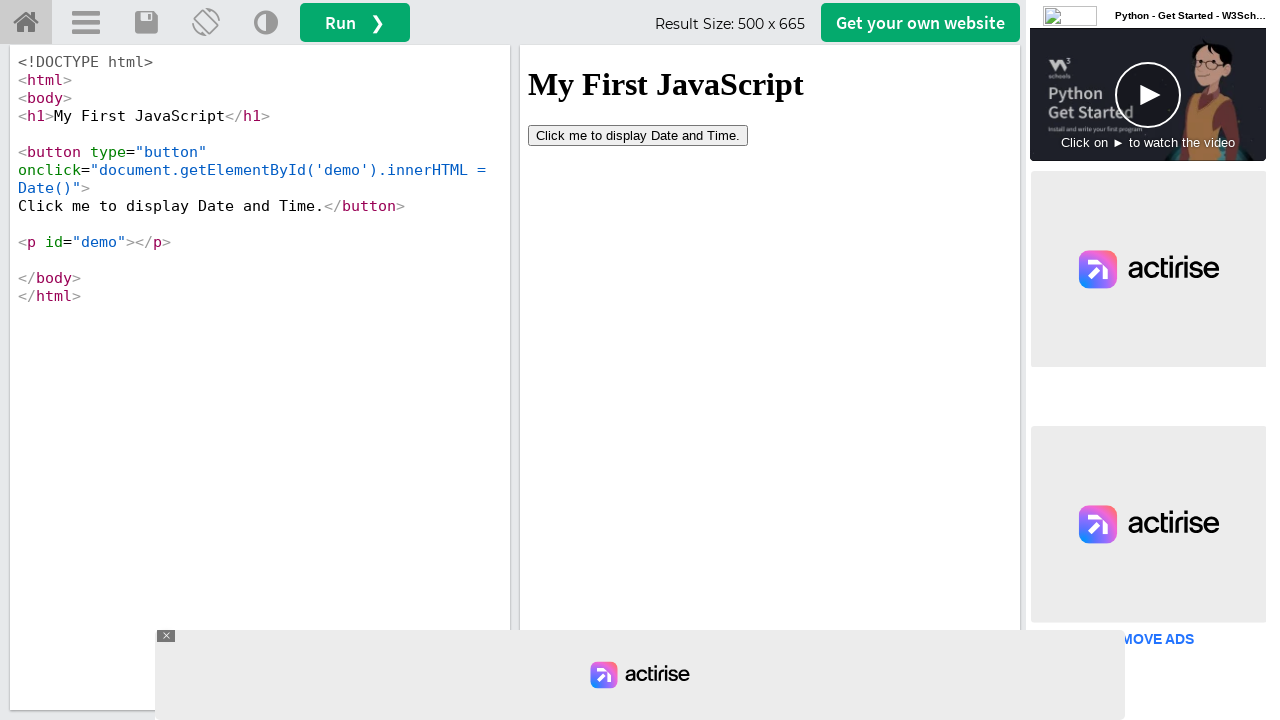

Waited 2 seconds for page to load
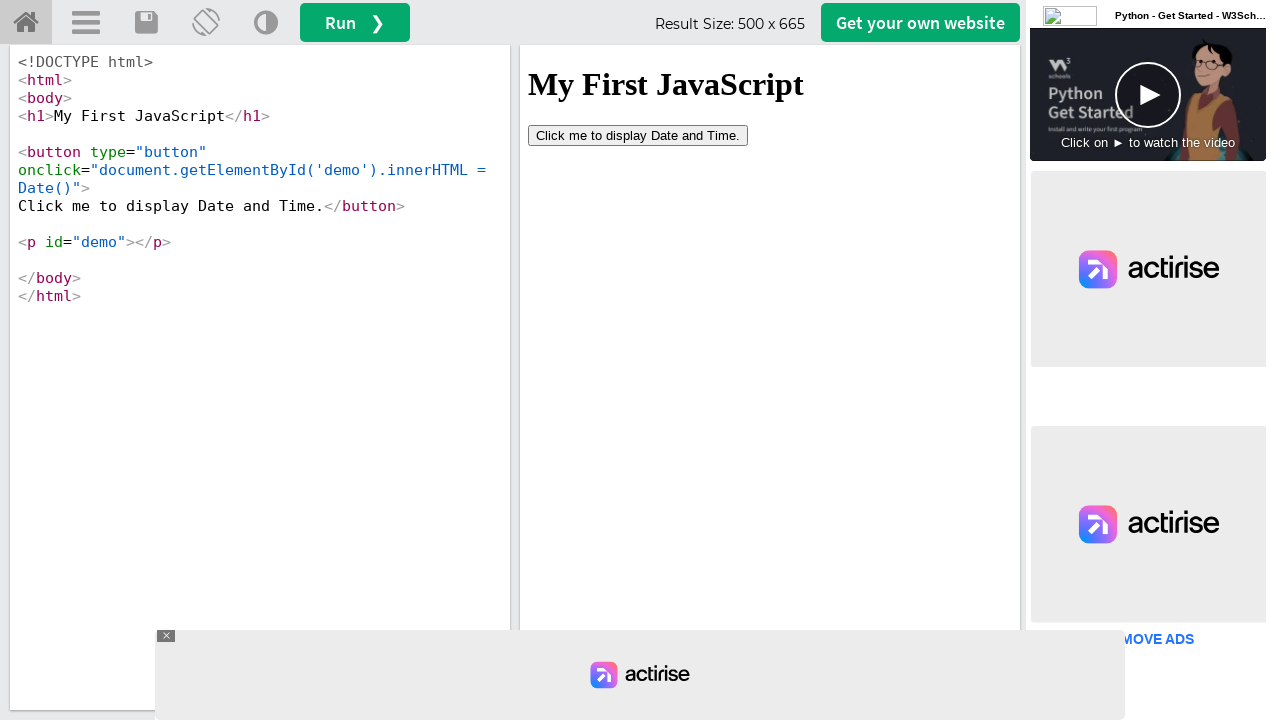

Located the result iframe (#iframeResult)
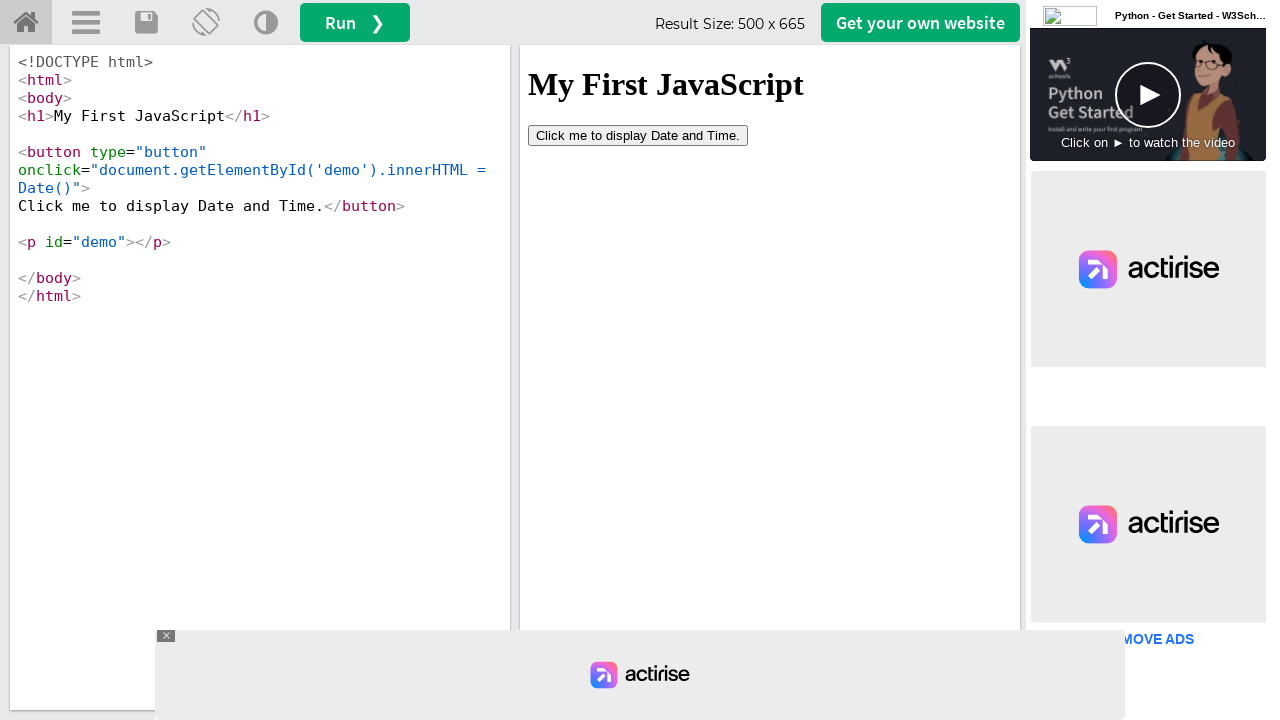

Clicked button inside the iframe at (638, 135) on #iframeResult >> internal:control=enter-frame >> button[type='button']
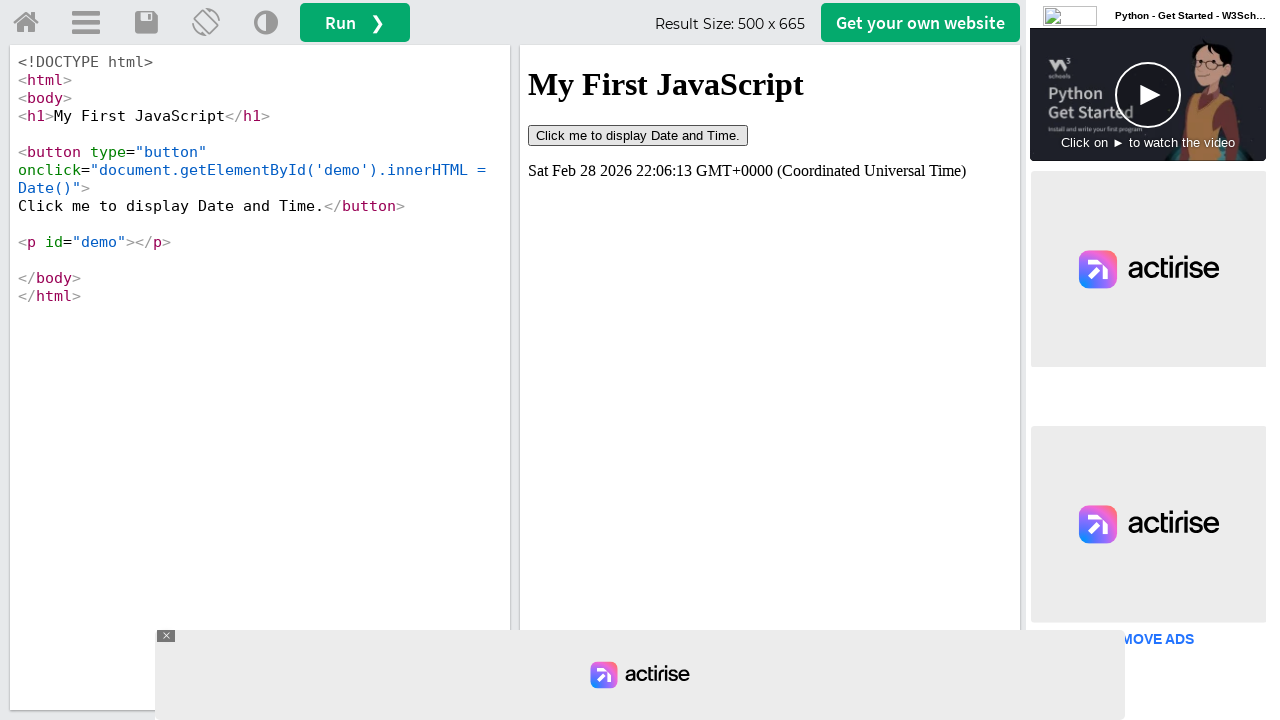

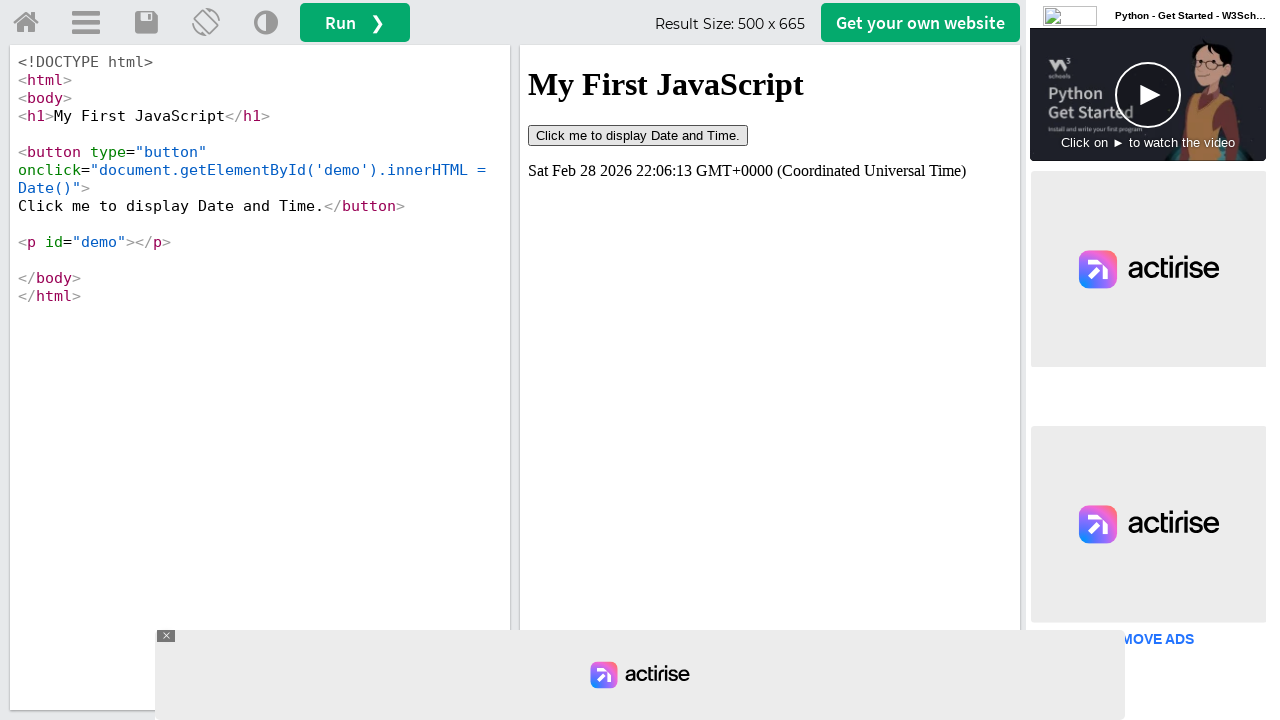